Tests simple JavaScript alert by clicking alert button and accepting the alert

Starting URL: https://demoqa.com/alerts

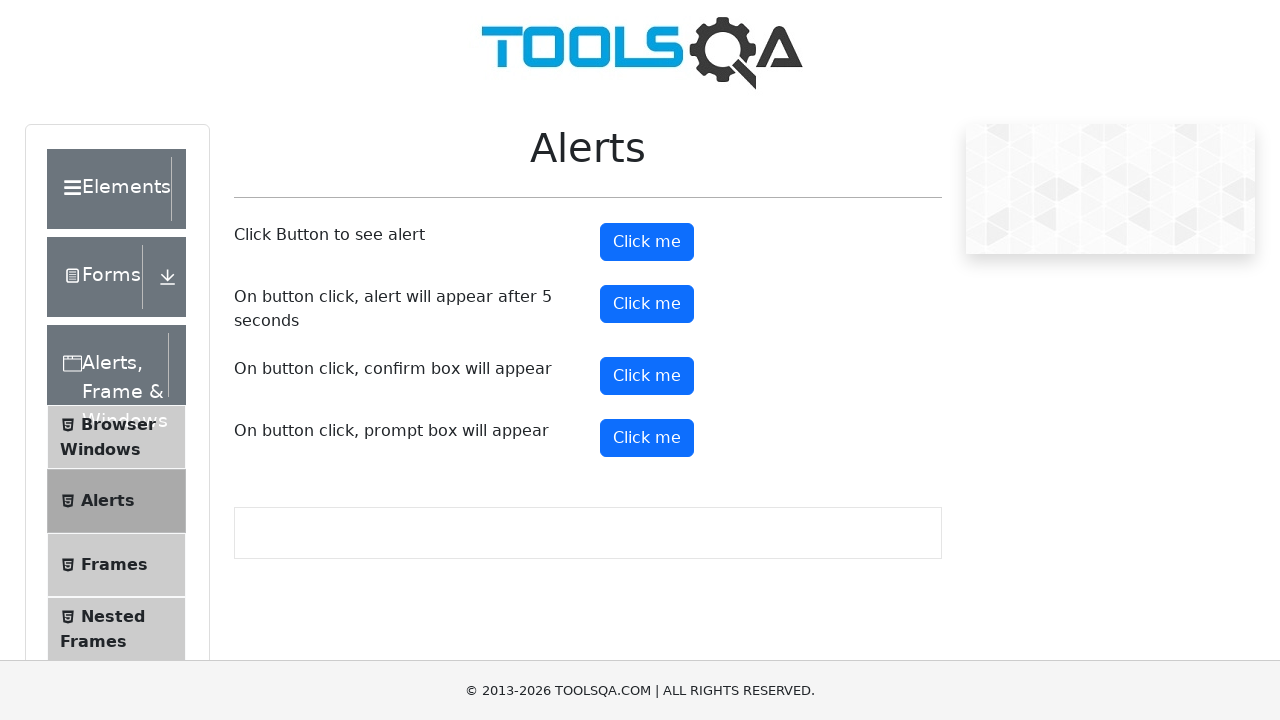

Set up dialog handler to accept alerts
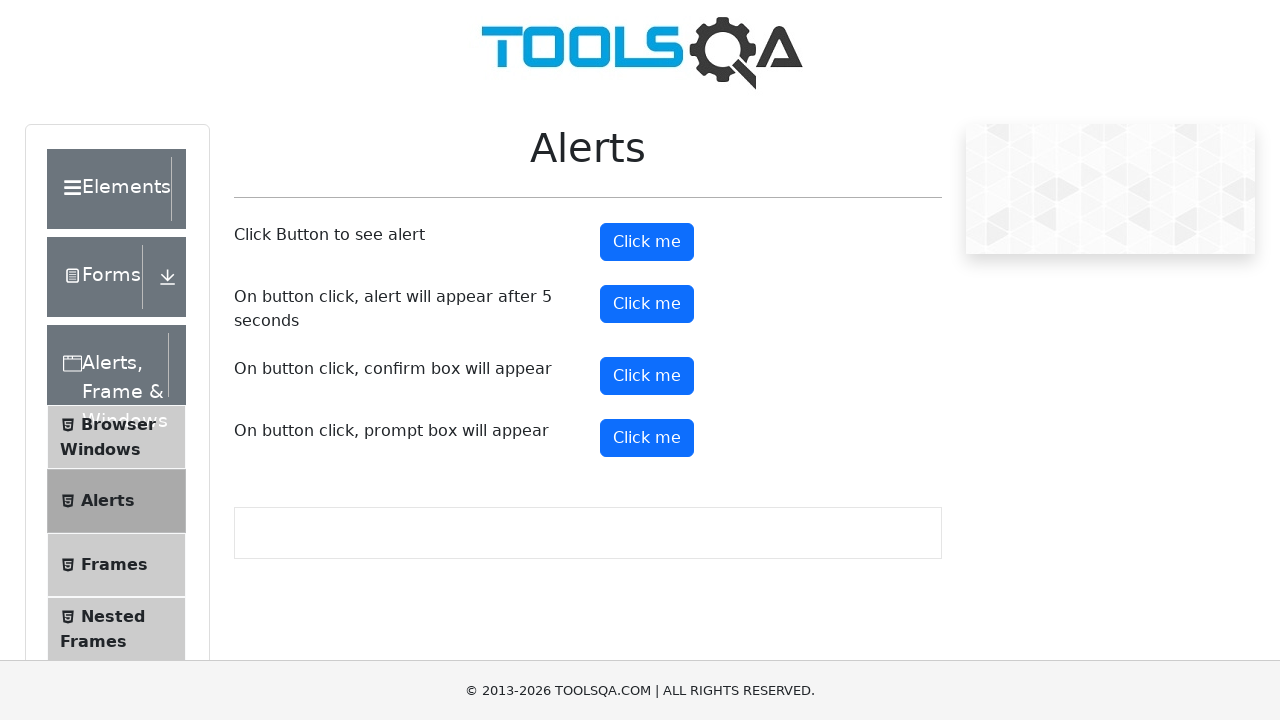

Clicked alert button to trigger simple JavaScript alert at (647, 242) on button#alertButton
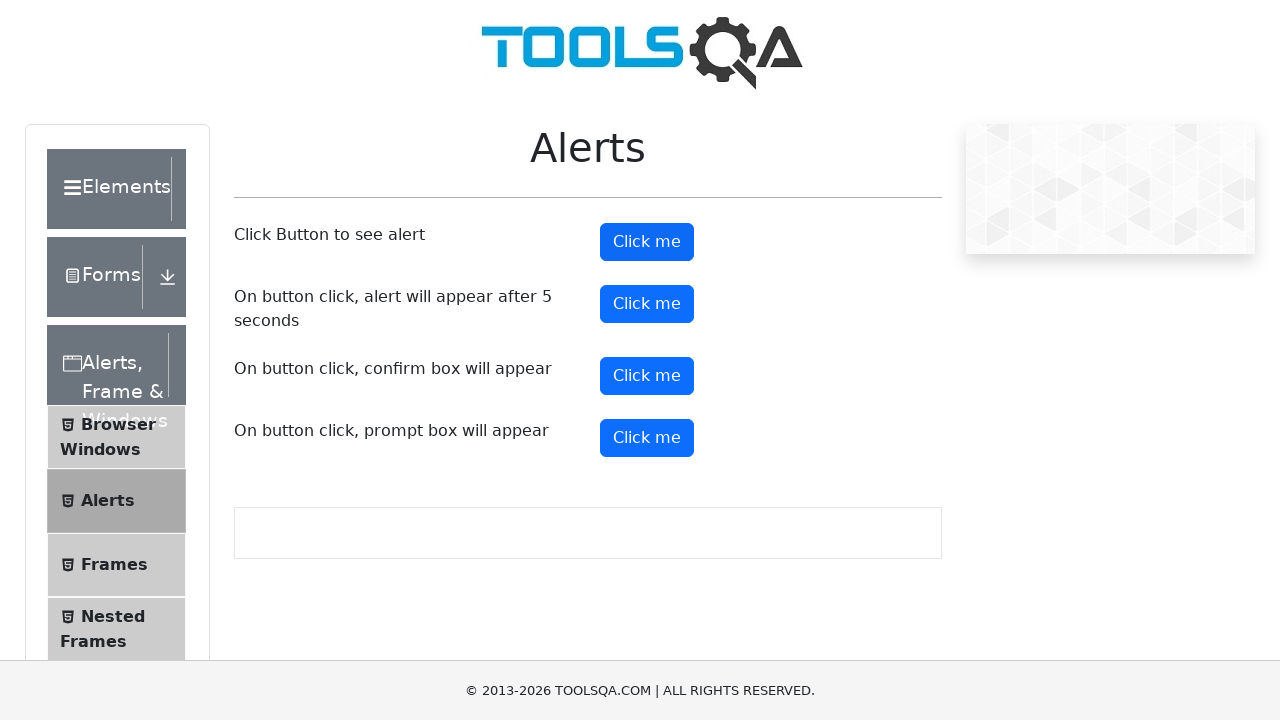

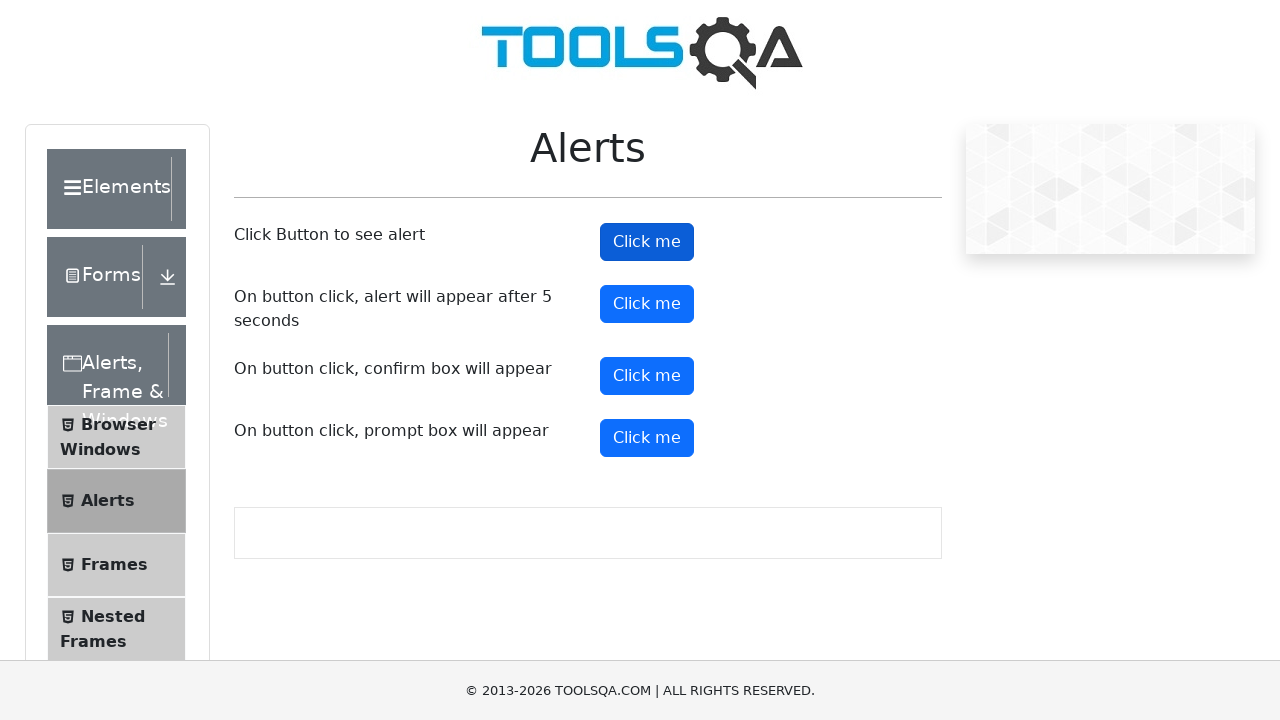